Tests right-click context menu functionality, handles an alert, and navigates to a new page through a link to verify content

Starting URL: https://the-internet.herokuapp.com/context_menu

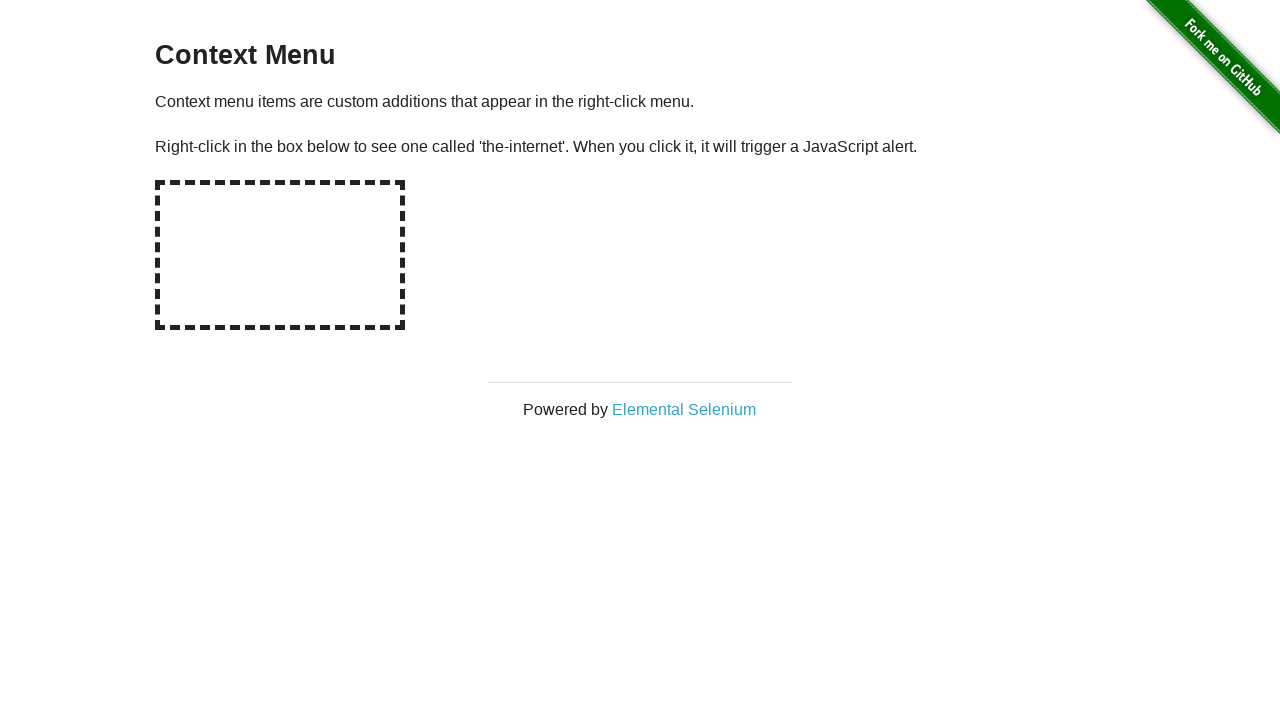

Right-clicked on the drawn area to trigger context menu at (280, 255) on #hot-spot
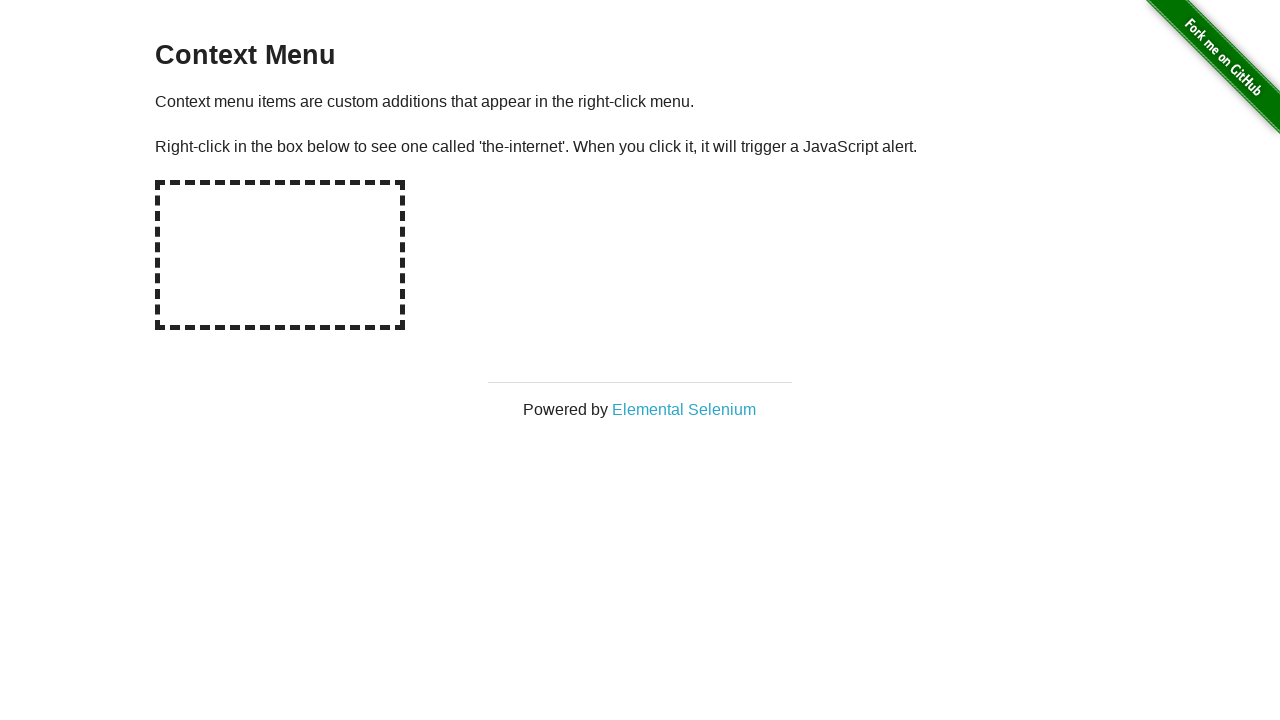

Set up dialog handler to accept alerts
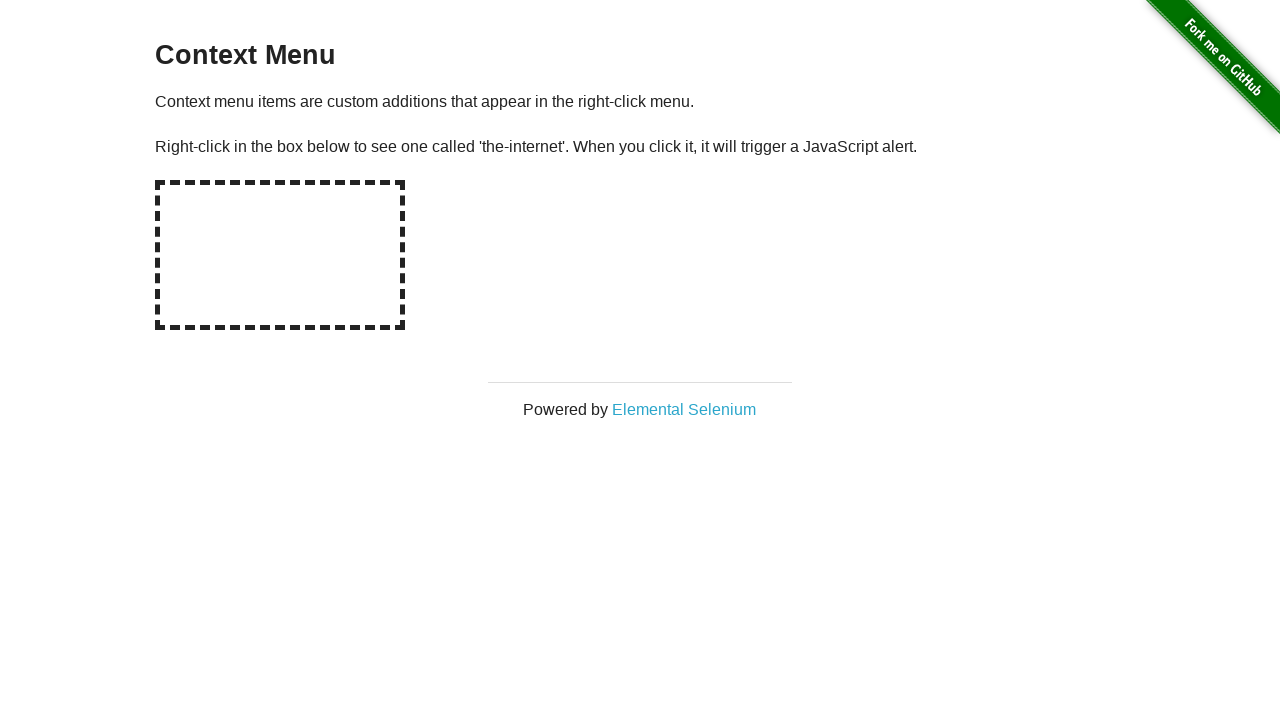

Clicked on the Elemental Selenium link at (684, 409) on text=Elemental Selenium
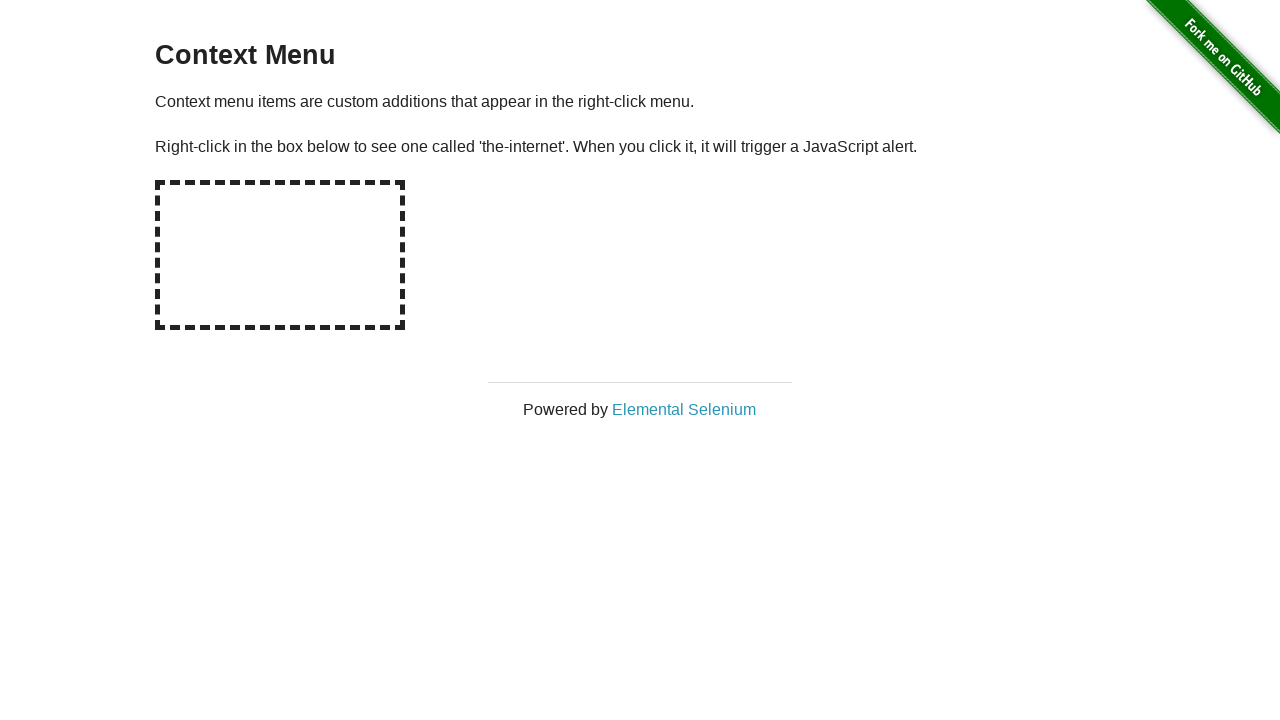

Switched to the new page that opened
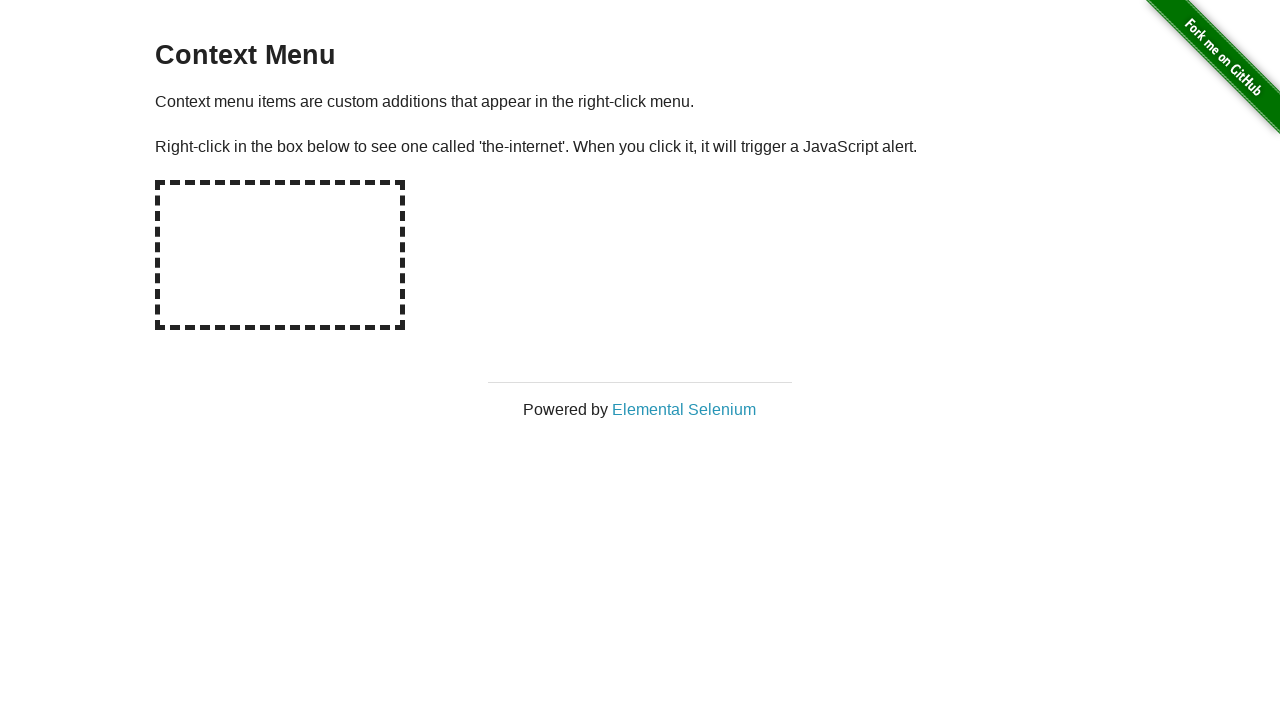

Waited for h1 element to load on new page
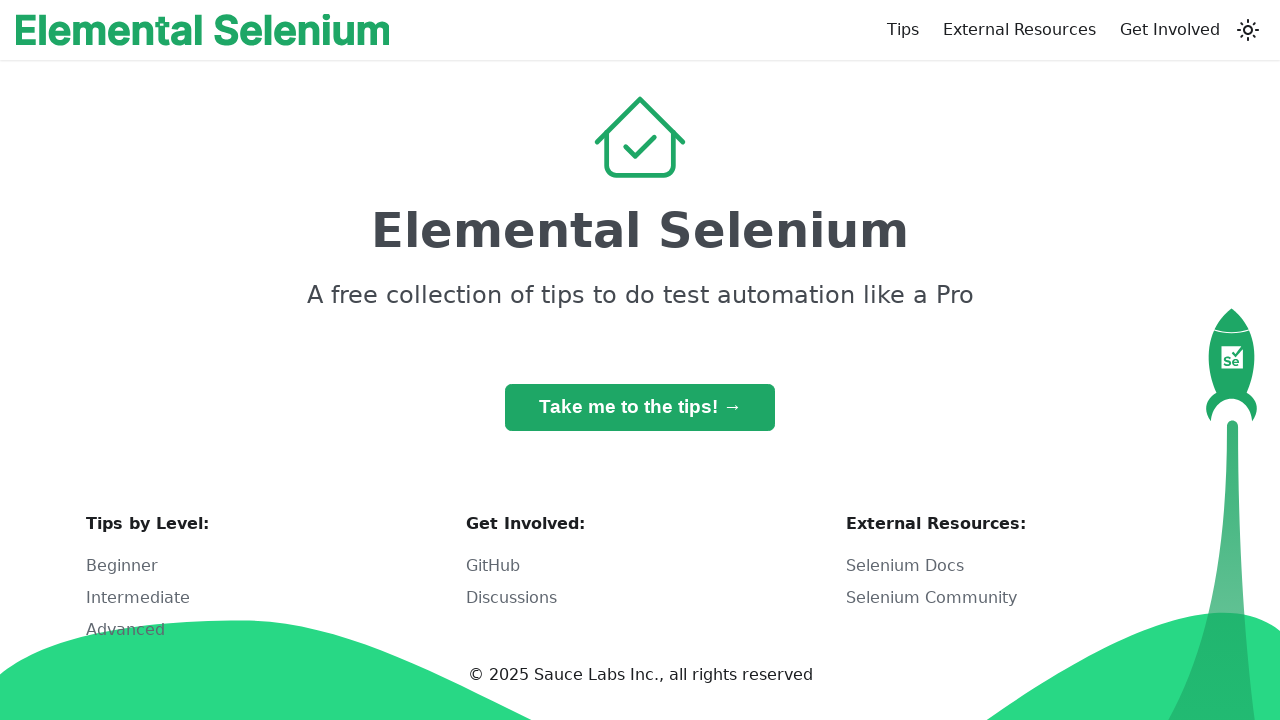

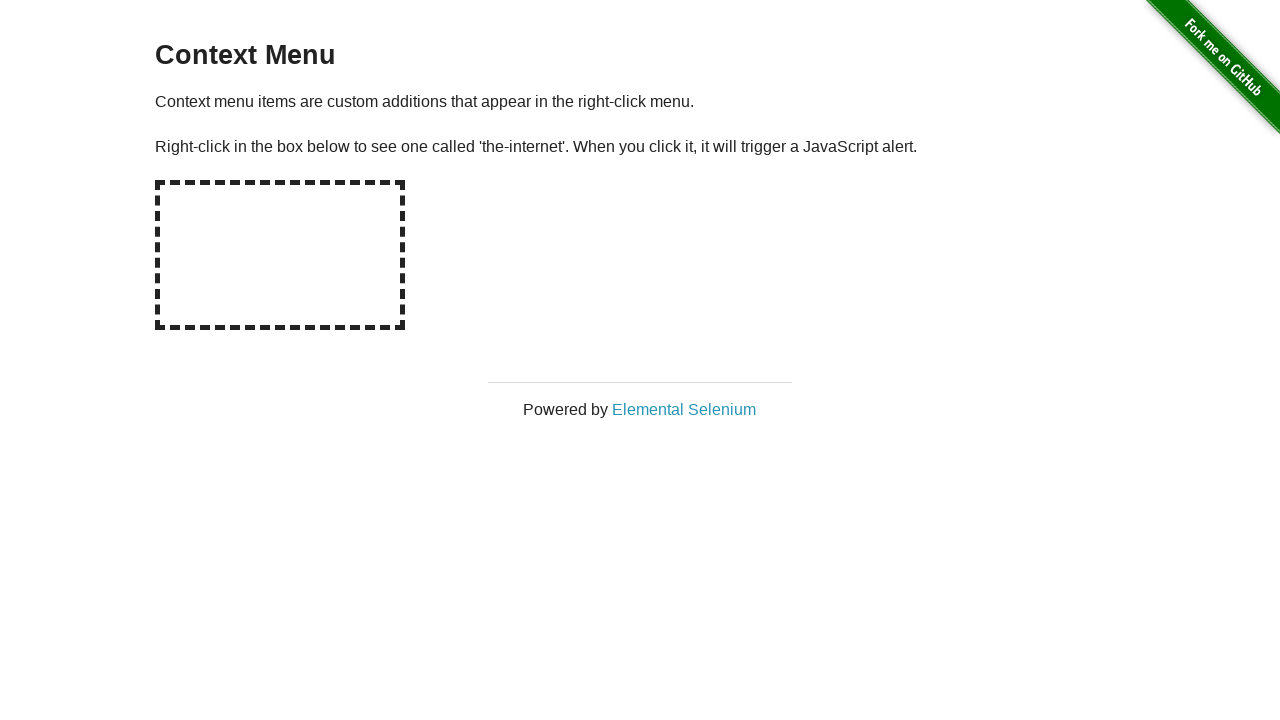